Tests that Clear completed button is hidden when no completed items exist

Starting URL: https://demo.playwright.dev/todomvc

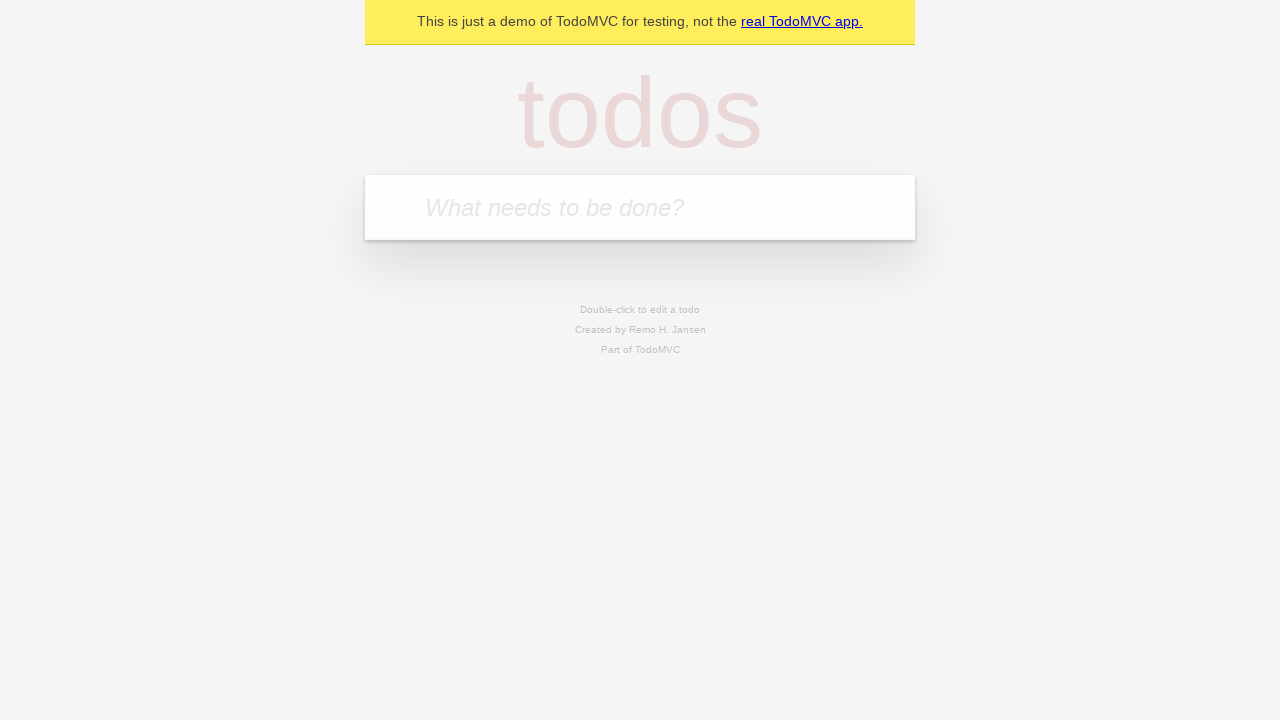

Filled first todo input with 'buy some cheese' on .new-todo
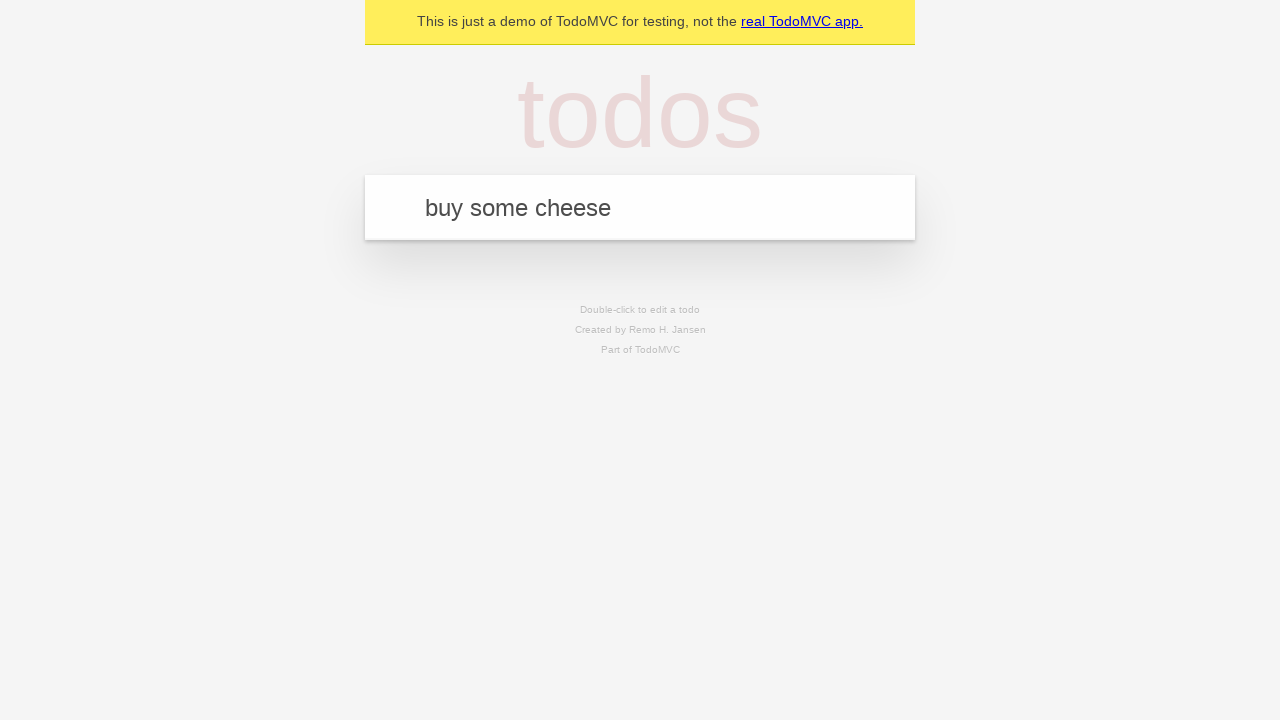

Pressed Enter to add first todo on .new-todo
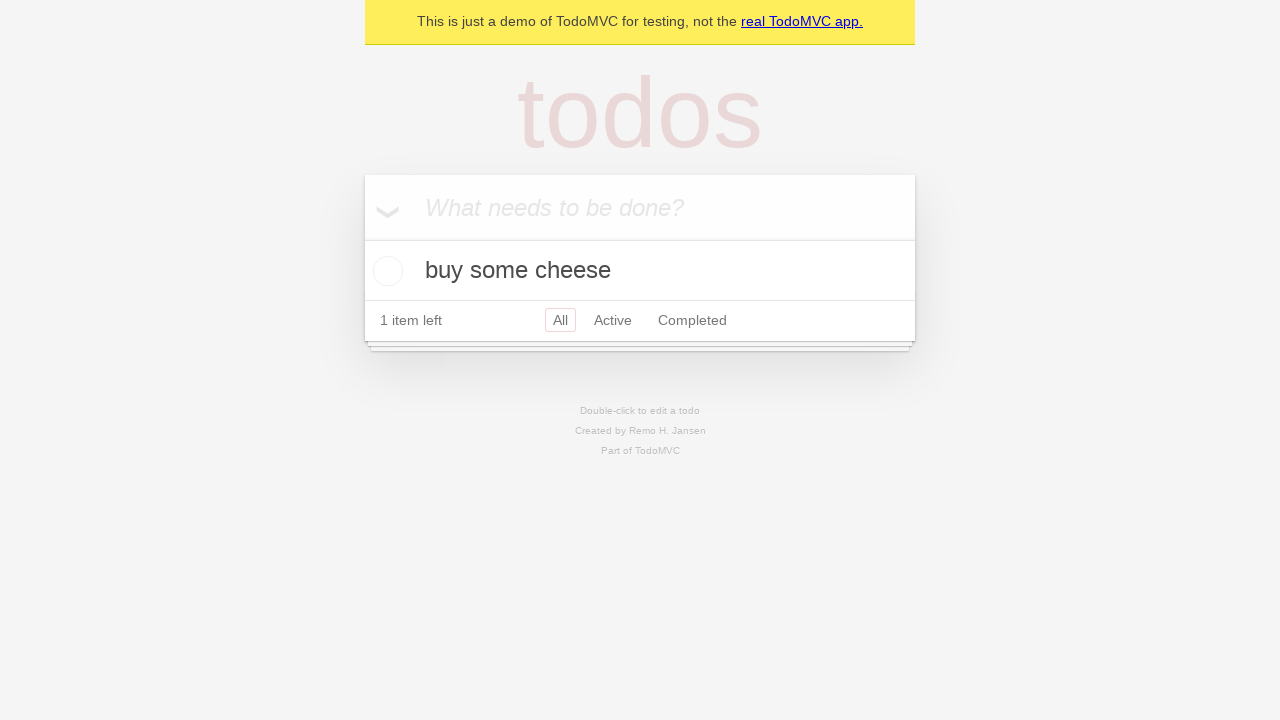

Filled second todo input with 'feed the cat' on .new-todo
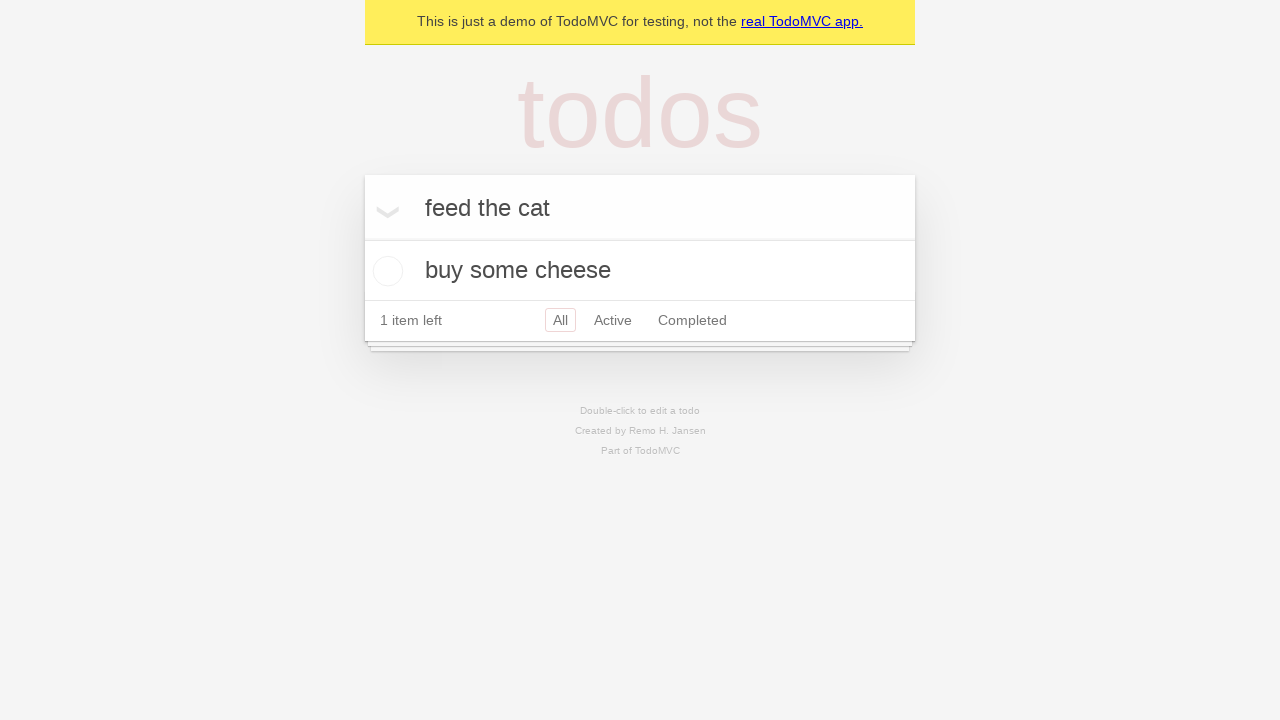

Pressed Enter to add second todo on .new-todo
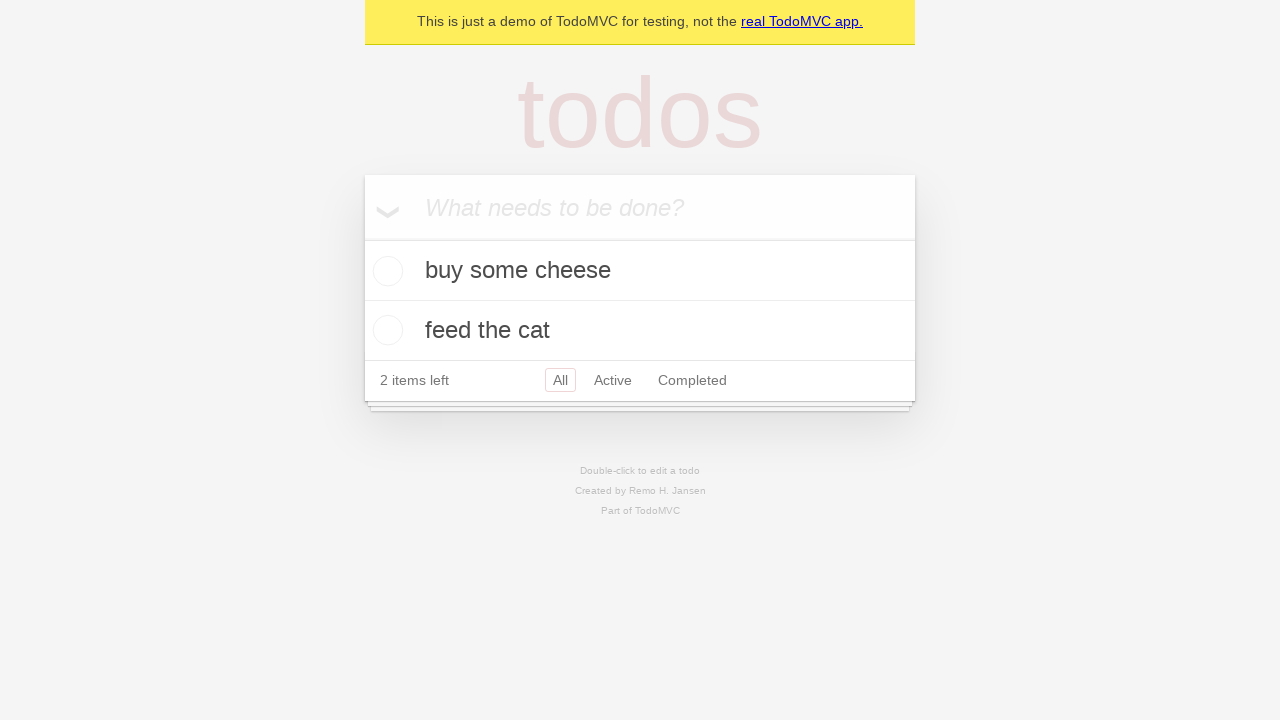

Filled third todo input with 'book a doctors appointment' on .new-todo
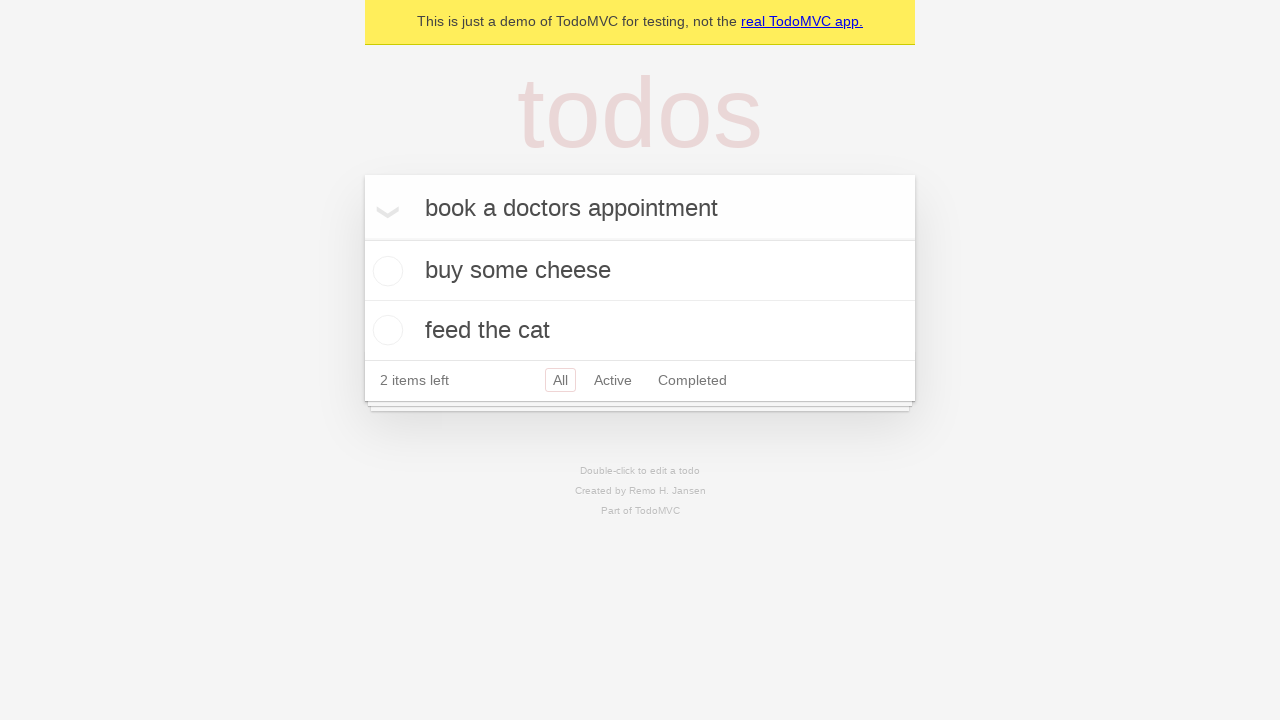

Pressed Enter to add third todo on .new-todo
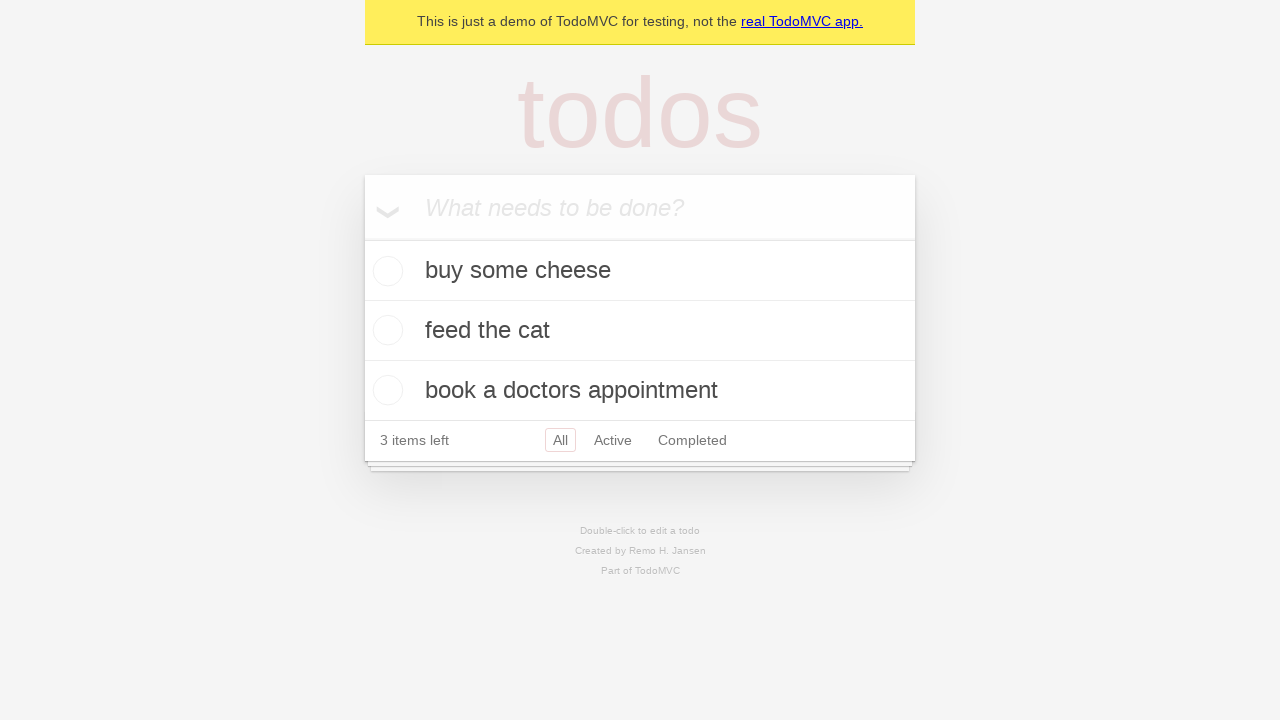

Checked the first todo item to mark it completed at (385, 271) on .todo-list li .toggle >> nth=0
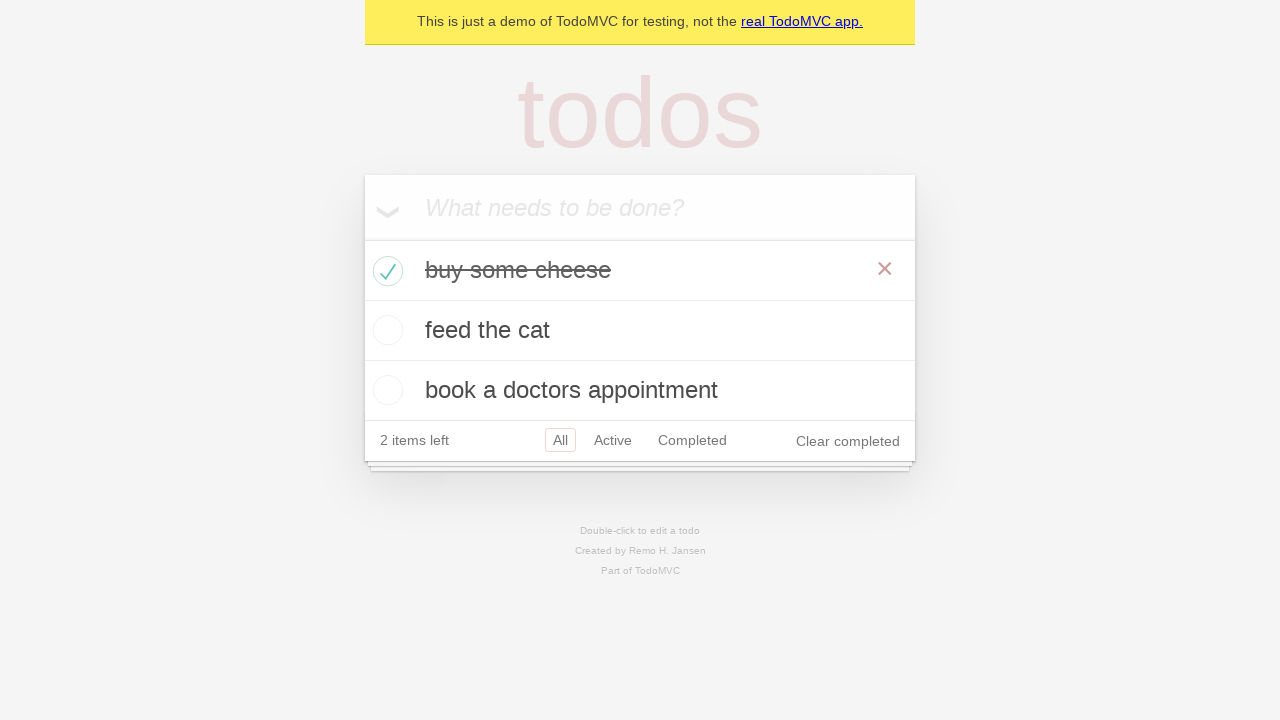

Clicked the 'Clear completed' button to remove completed item at (848, 441) on .clear-completed
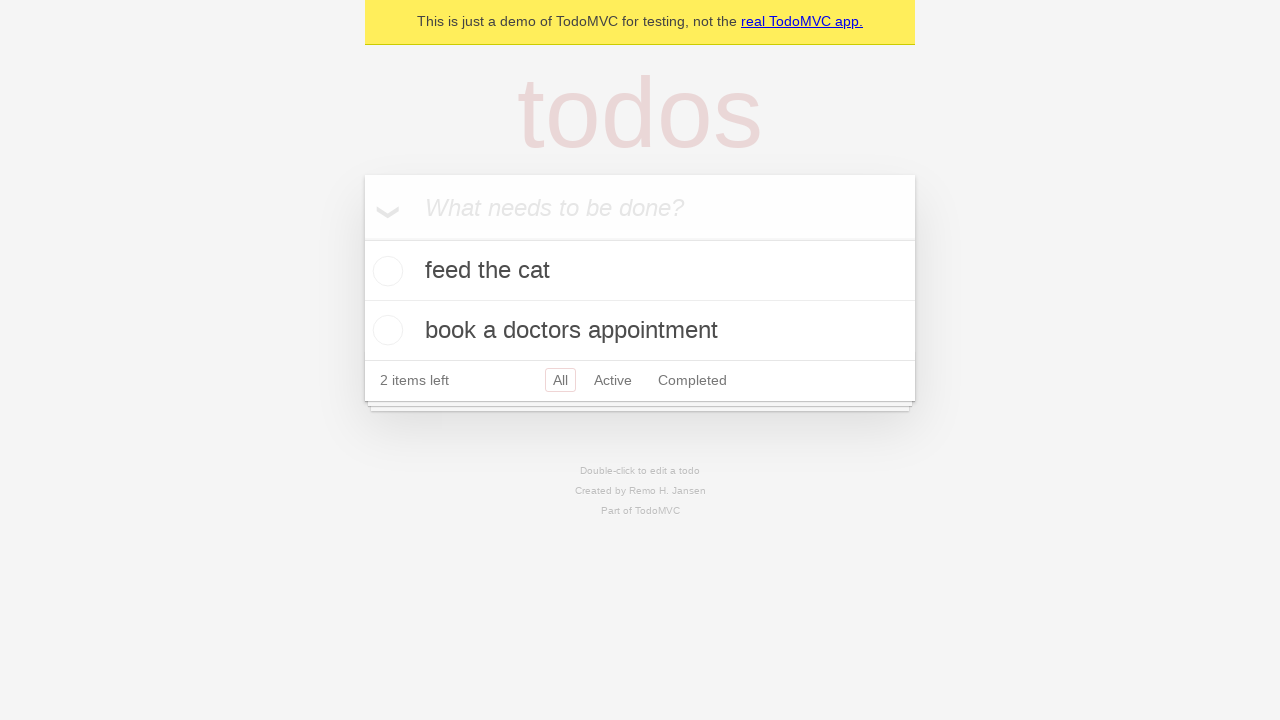

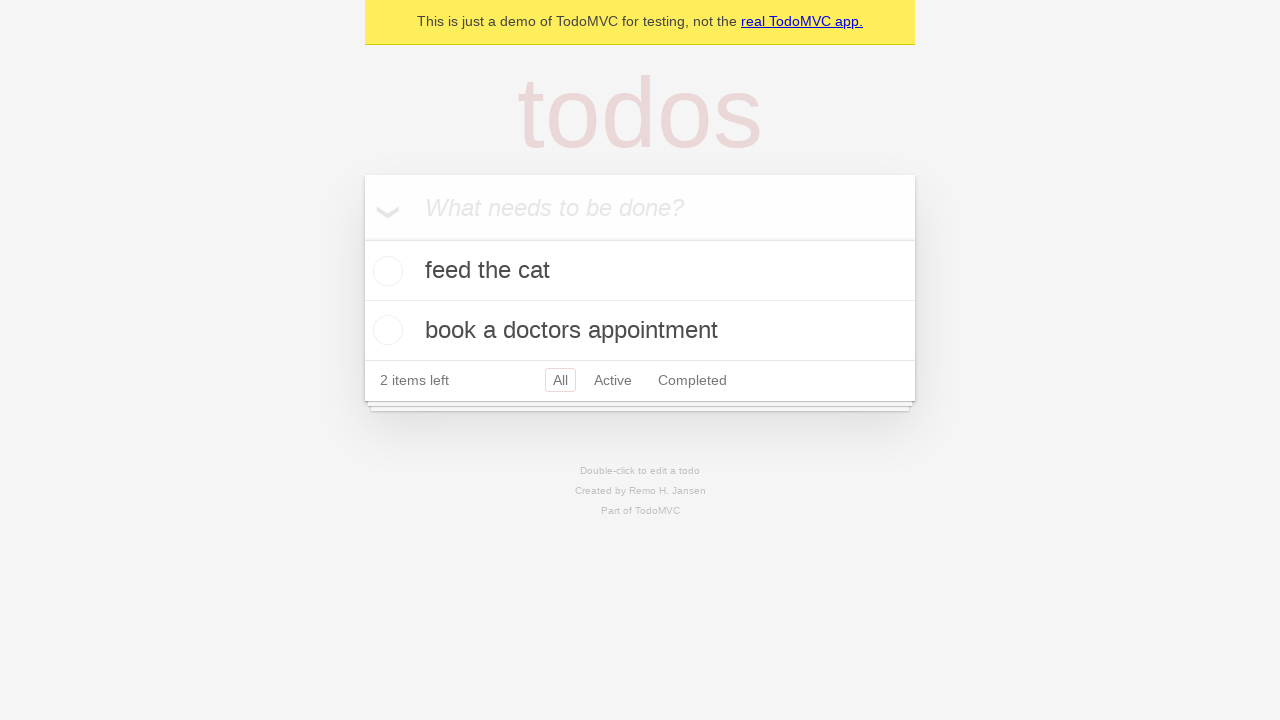